Navigates to Goibibo travel booking website and refreshes the page

Starting URL: https://www.goibibo.com/

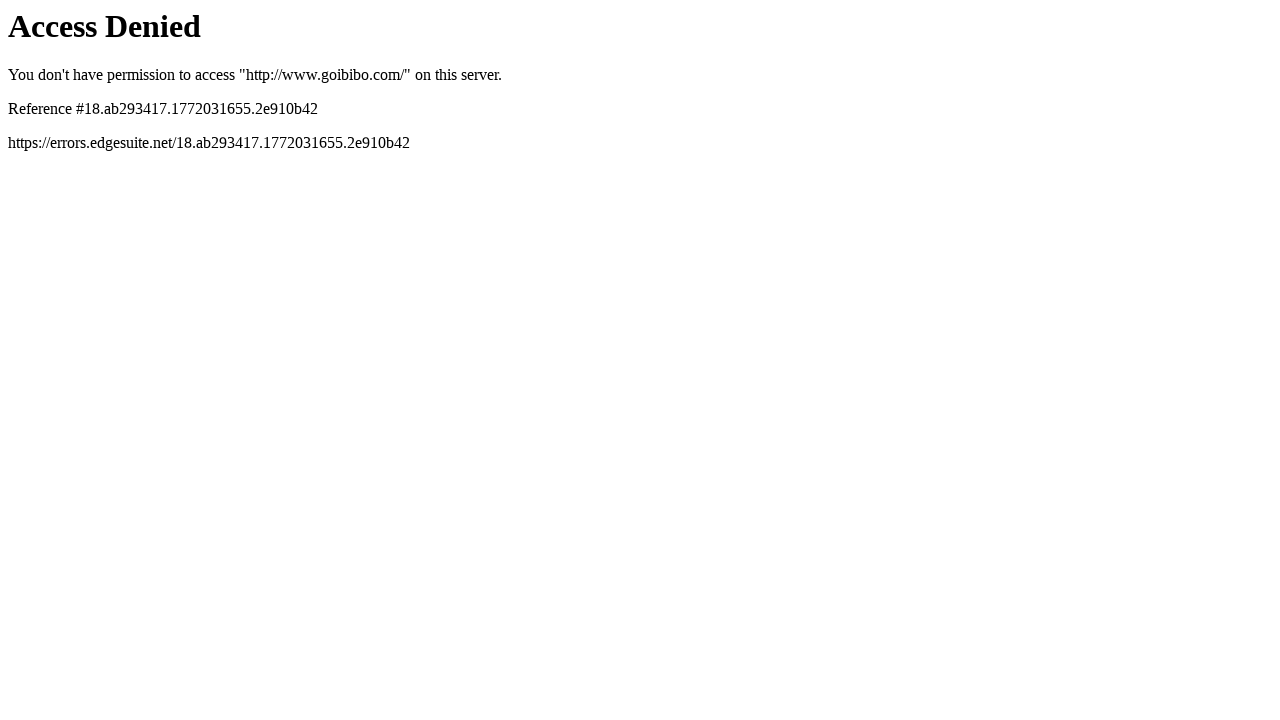

Refreshed the Goibibo travel booking website
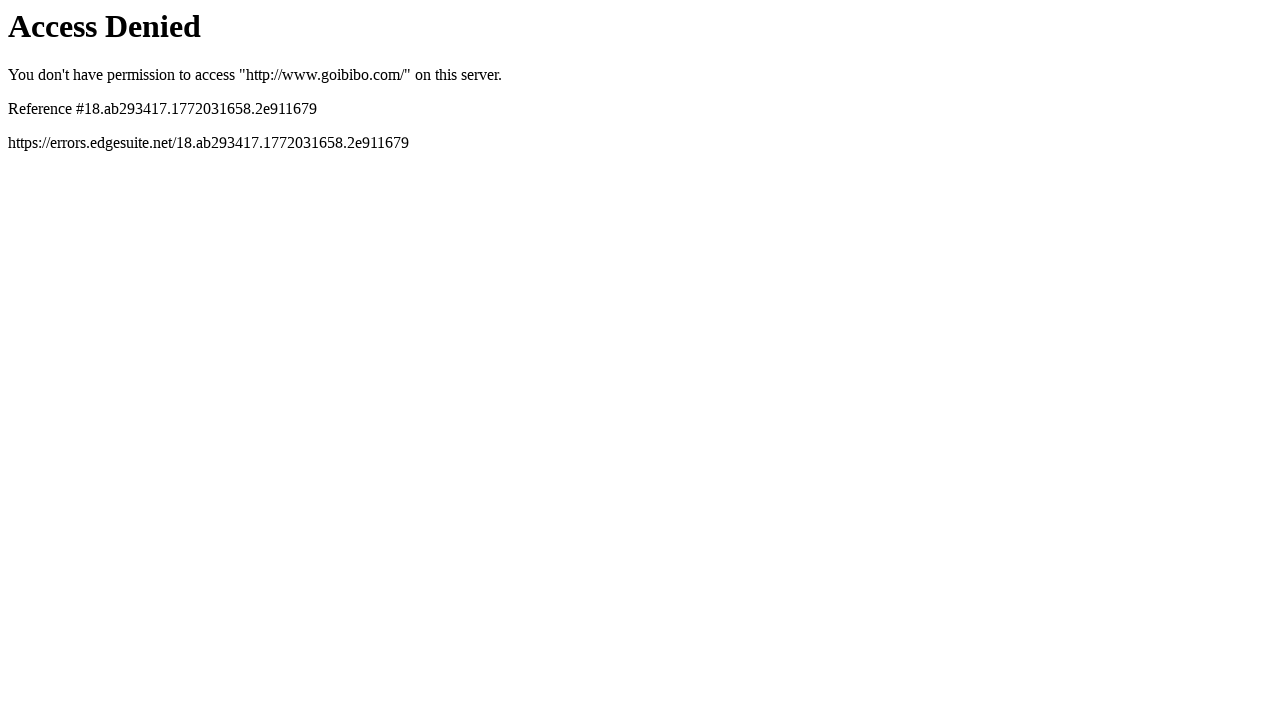

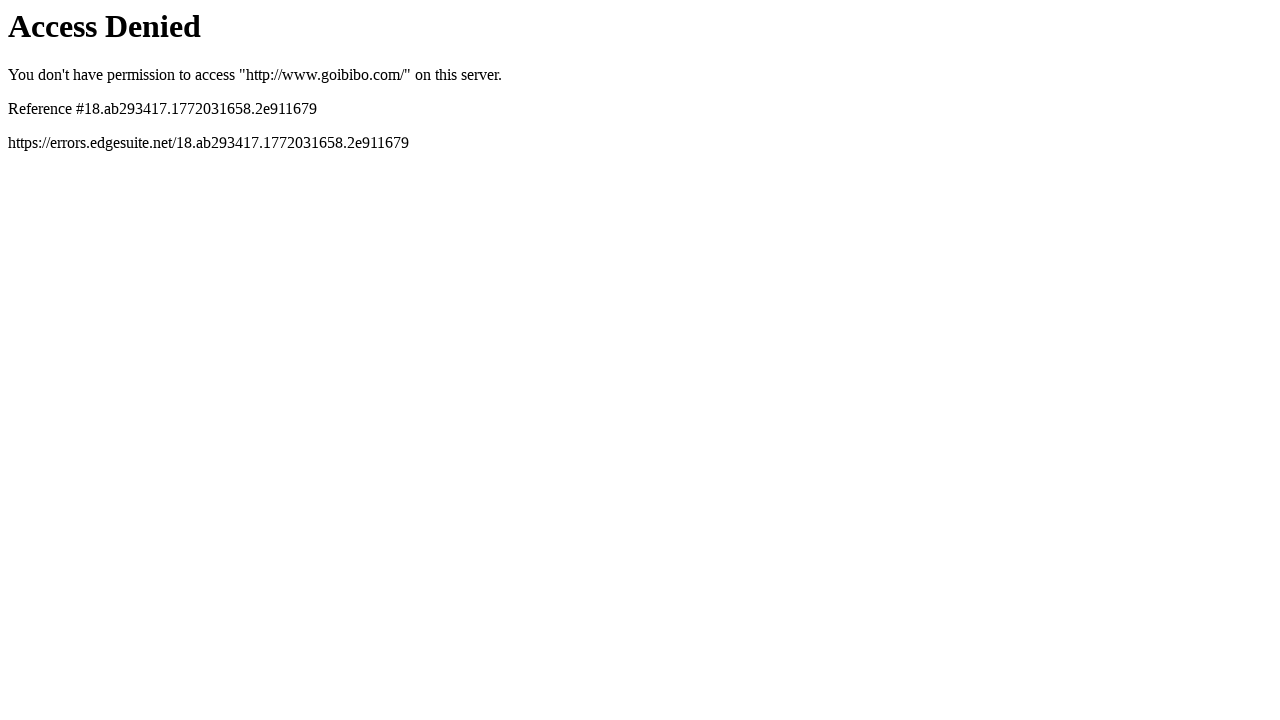